Tests a form submission by extracting an attribute value from an element, calculating a mathematical result, filling the answer field, selecting checkboxes, and submitting the form

Starting URL: http://suninjuly.github.io/get_attribute.html

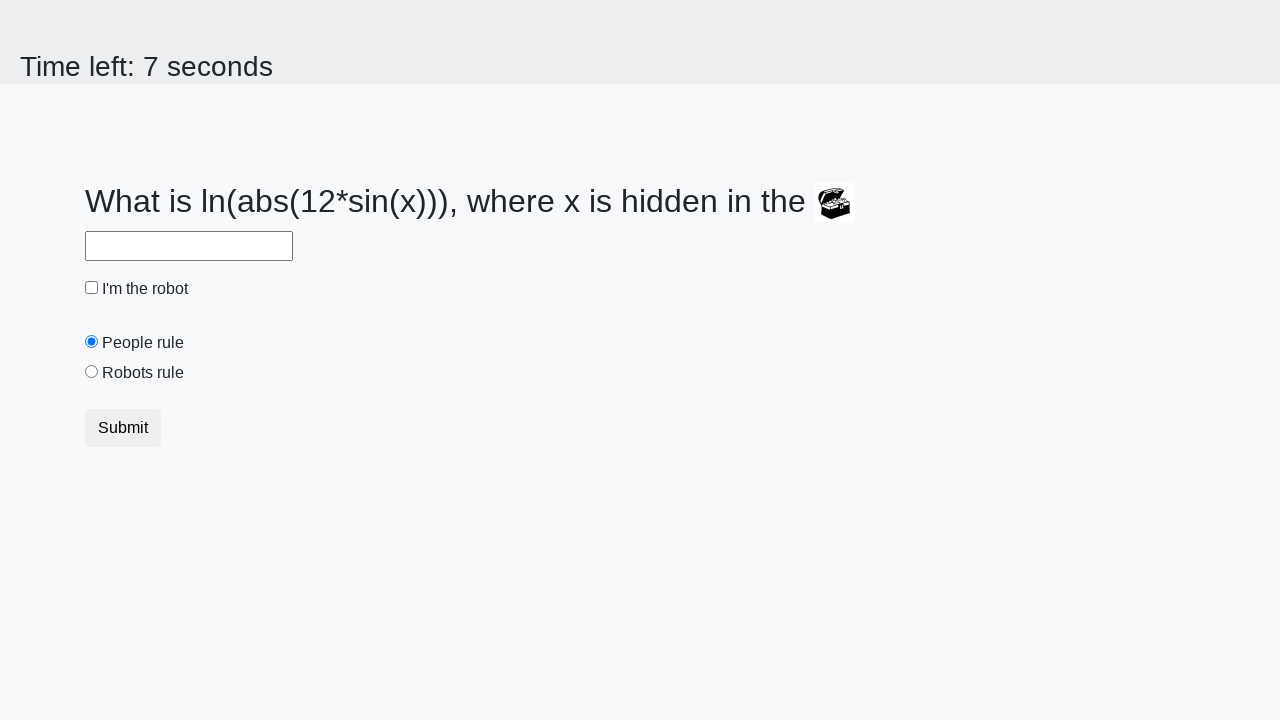

Extracted 'valuex' attribute from treasure element
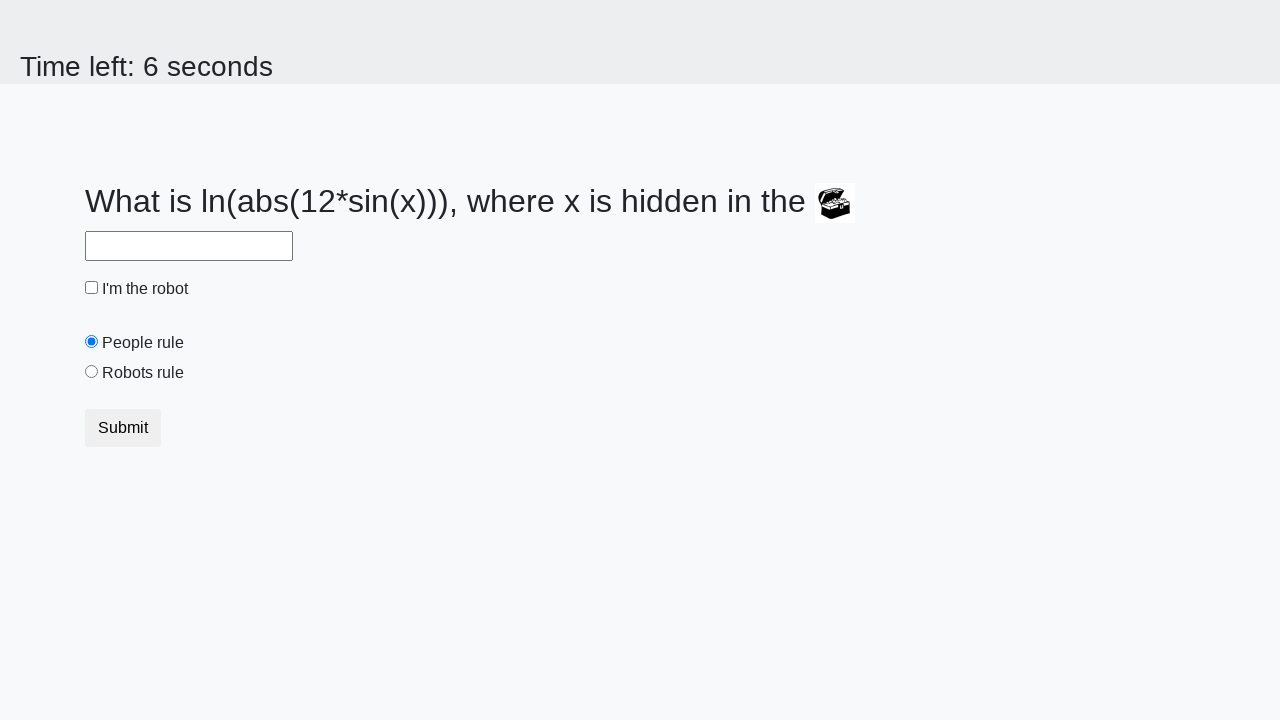

Calculated mathematical result using formula: log(abs(12*sin(x)))
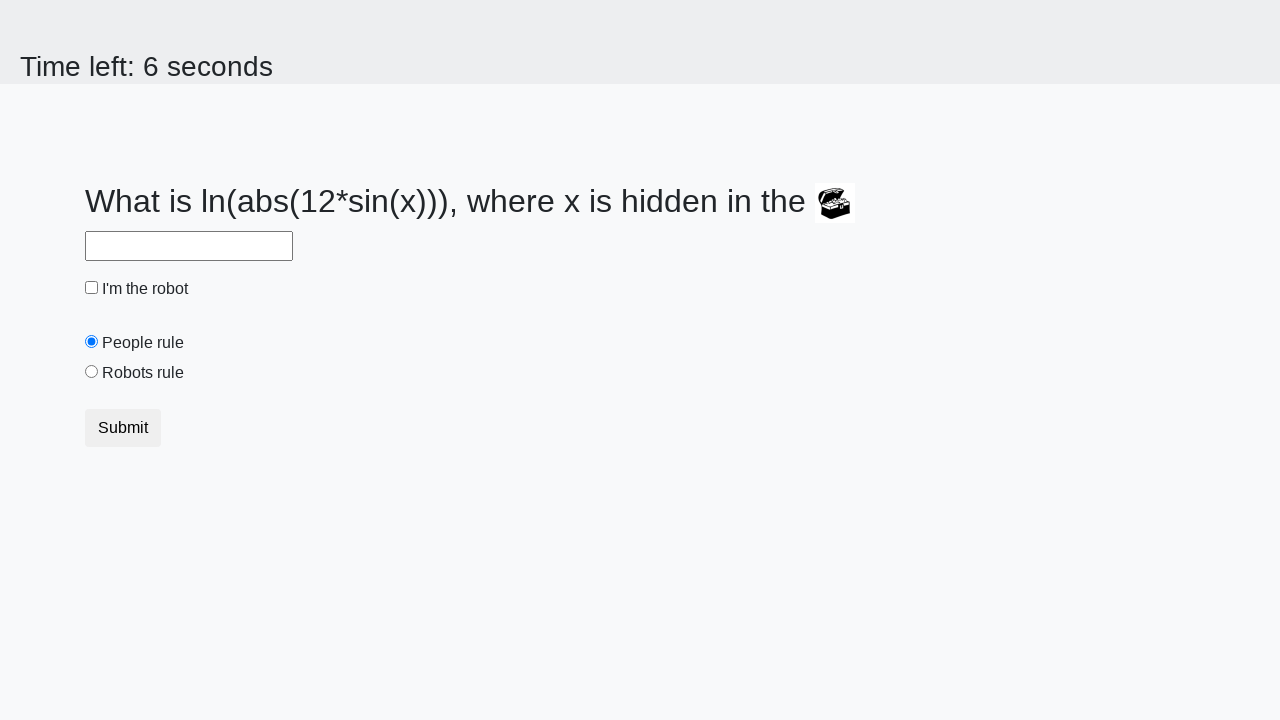

Filled answer field with calculated value: 1.7080516230725 on #answer
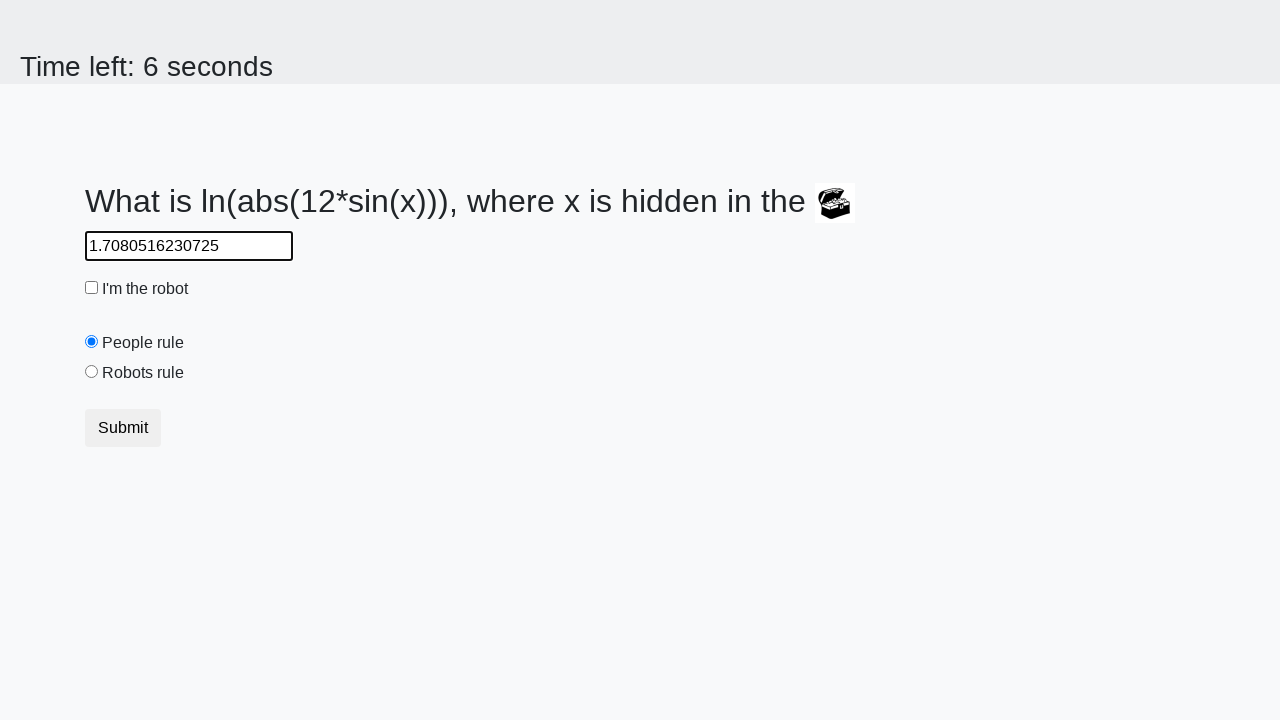

Checked the robot checkbox at (92, 288) on #robotCheckbox
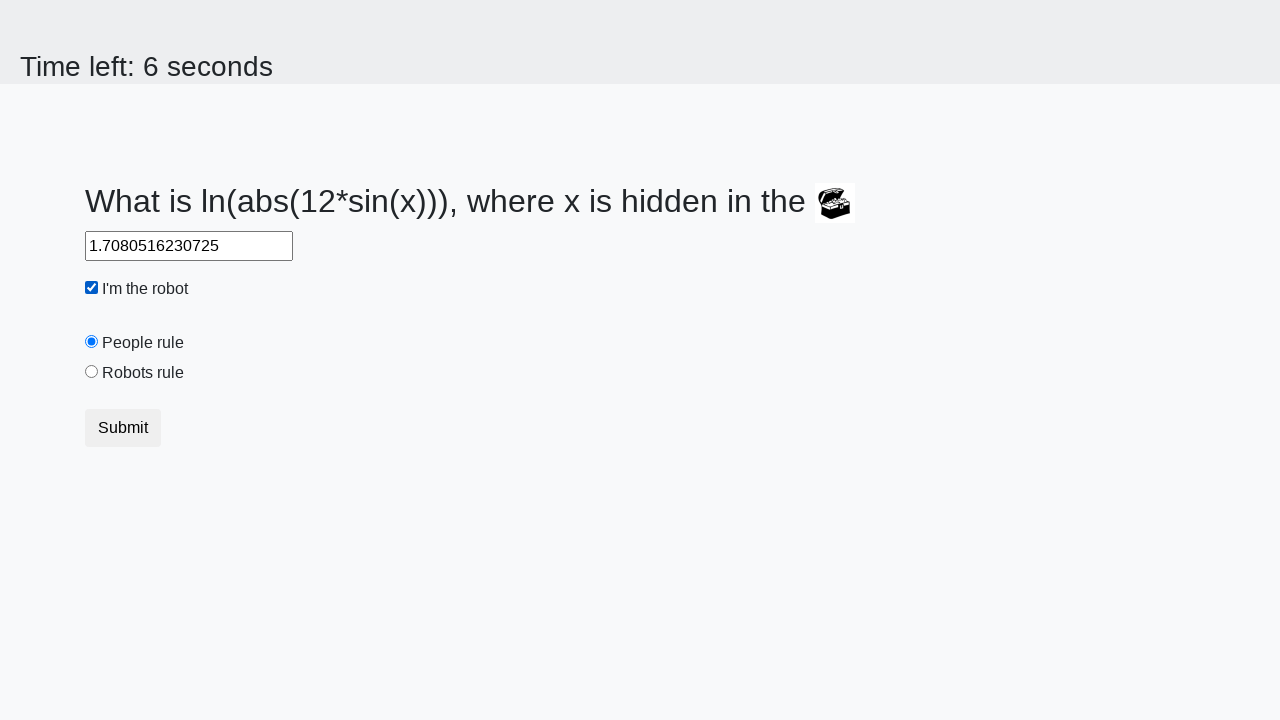

Selected the robots rule radio button at (92, 372) on #robotsRule
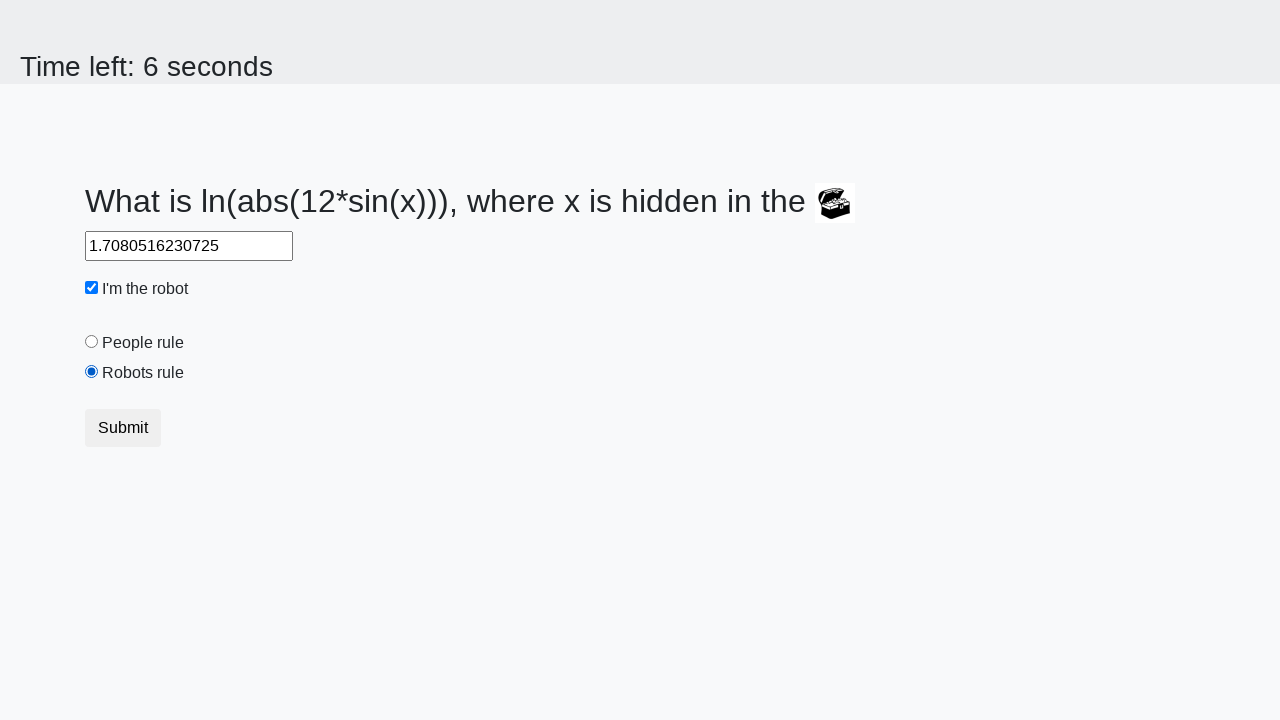

Clicked submit button to submit the form at (123, 428) on button.btn
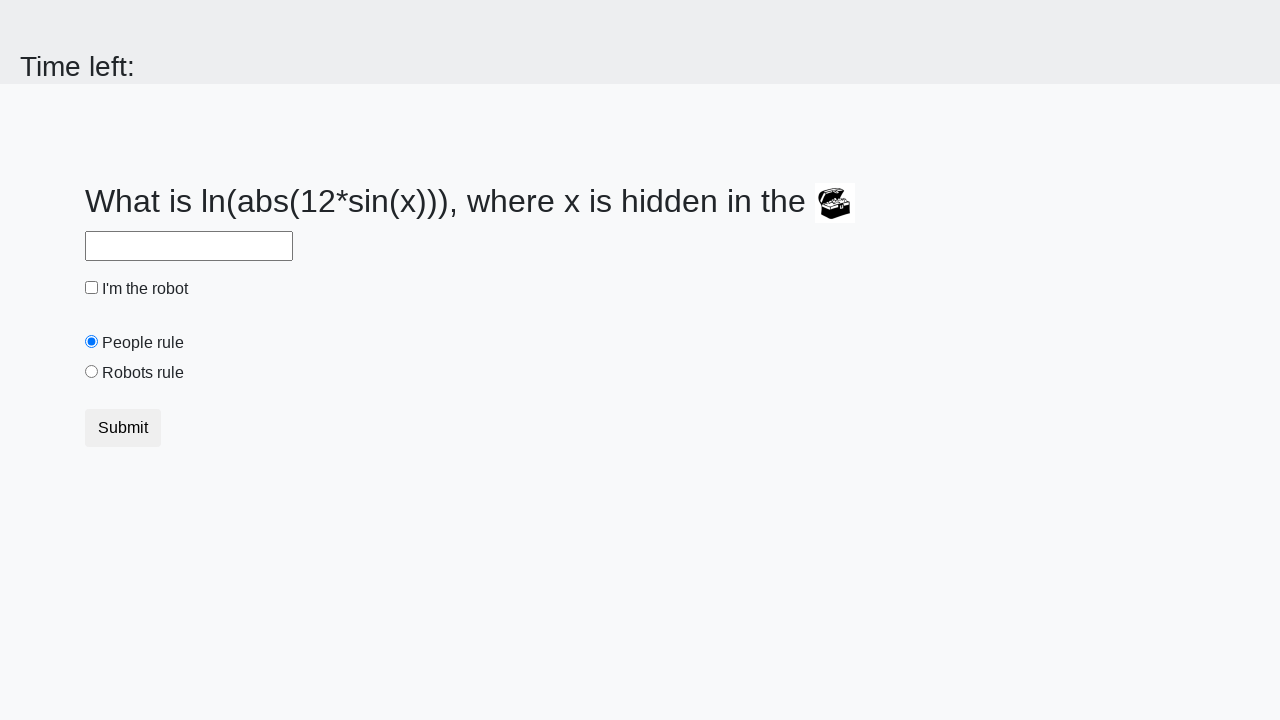

Waited 2000ms for result page to load
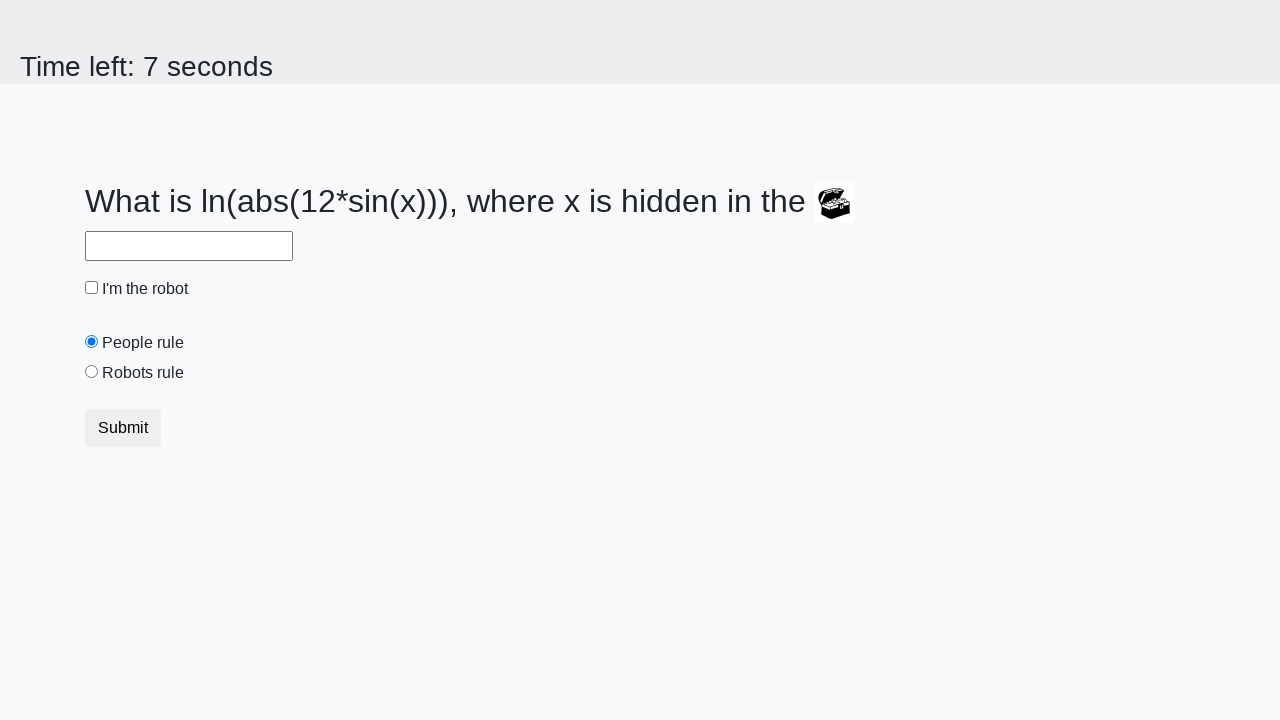

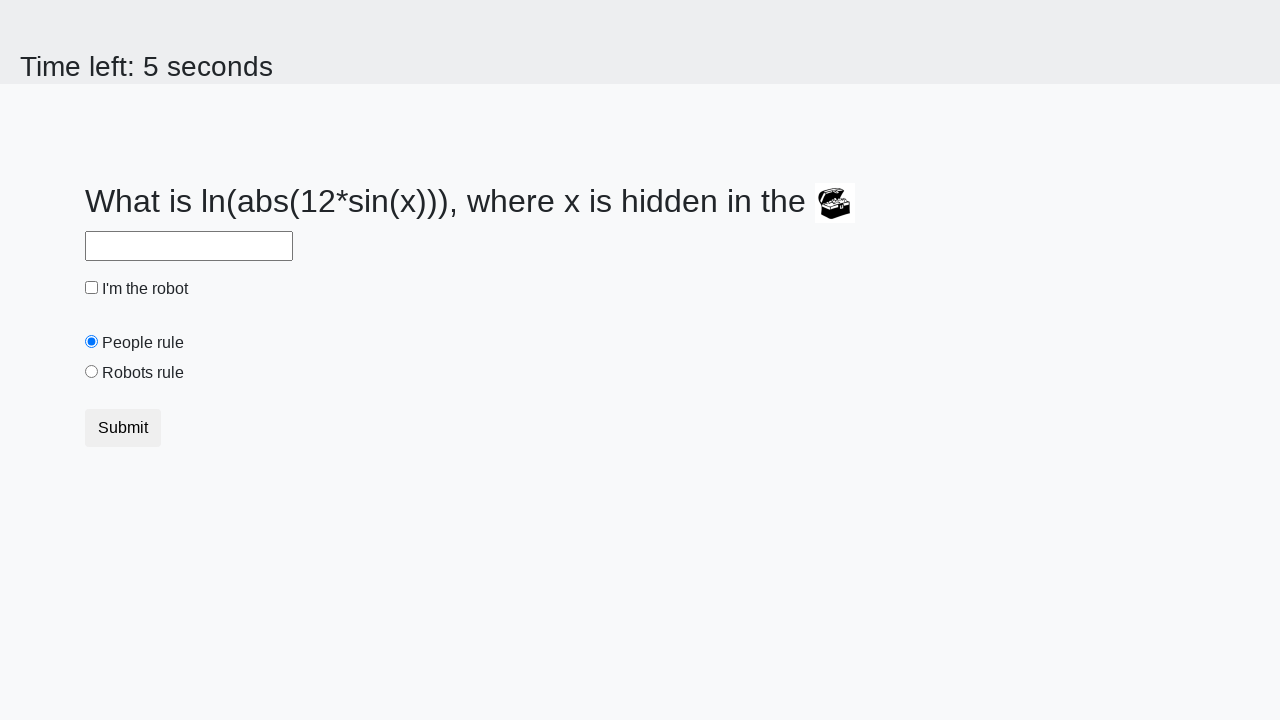